Tests clicking on the Interactions card on the DemoQA homepage and verifies navigation to the Interactions page

Starting URL: https://demoqa.com

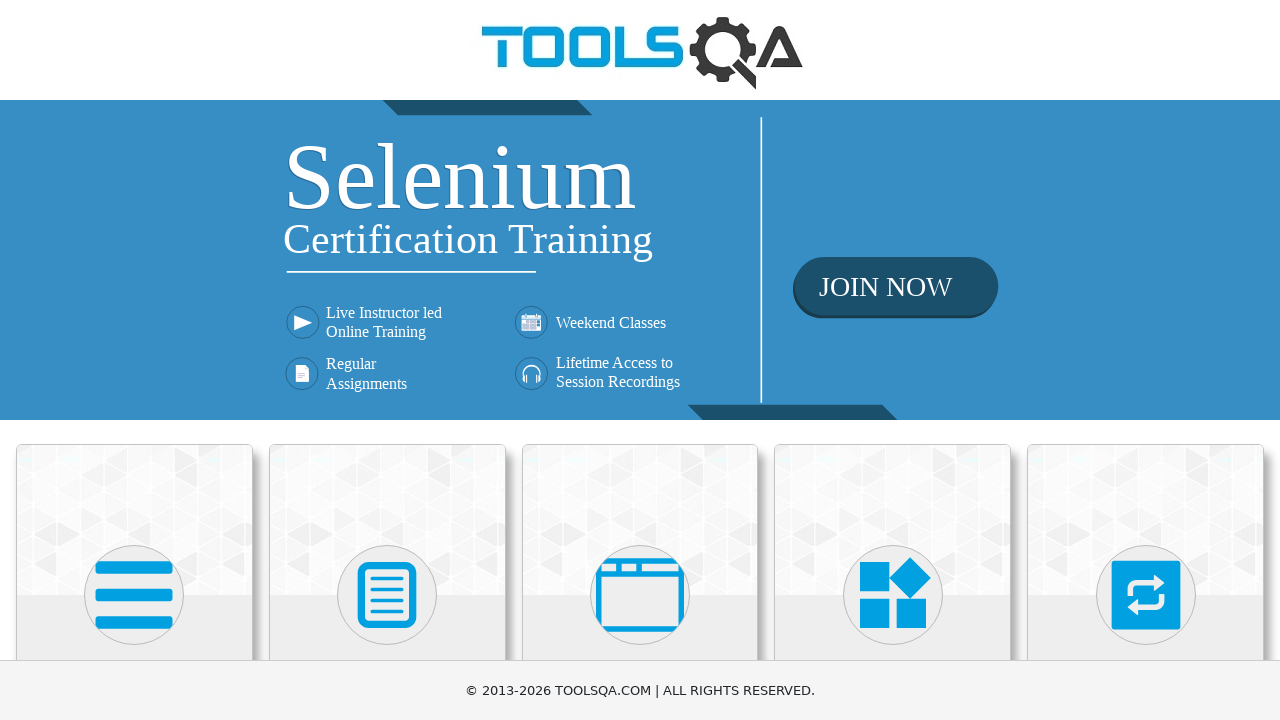

Clicked on the Interactions card at (1146, 520) on div.card:has-text('Interactions')
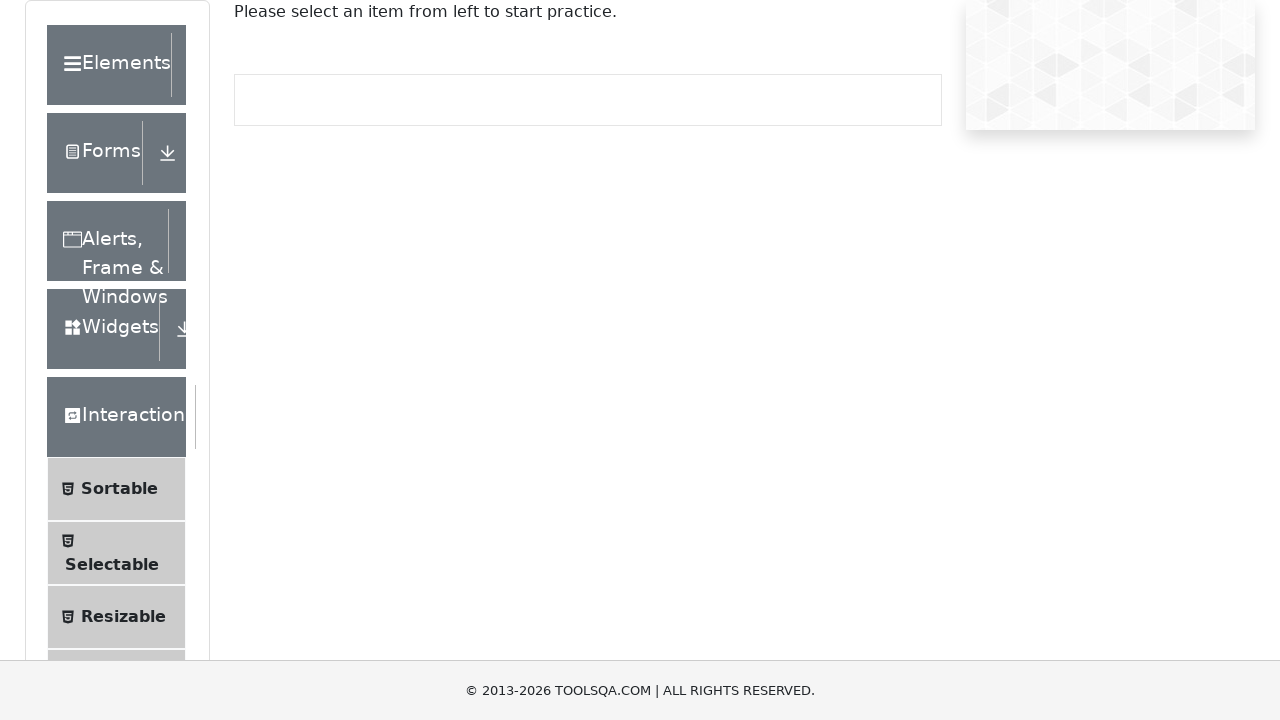

Navigated to the Interactions page
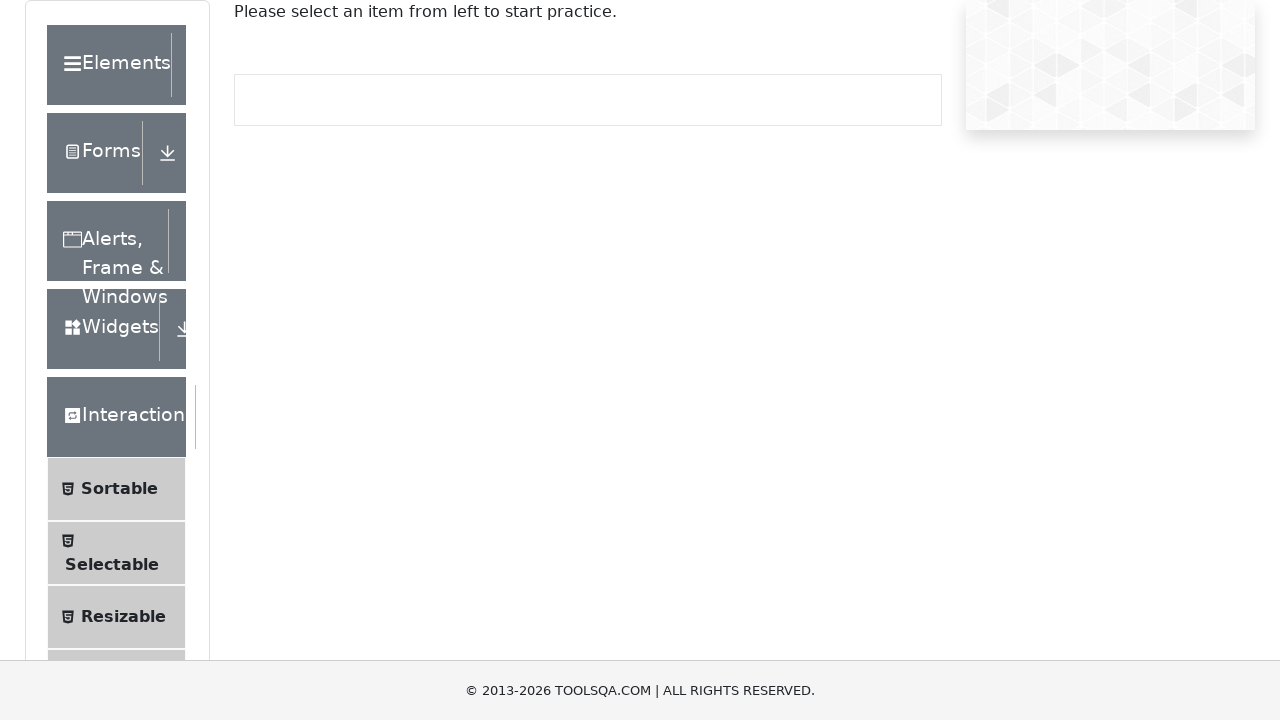

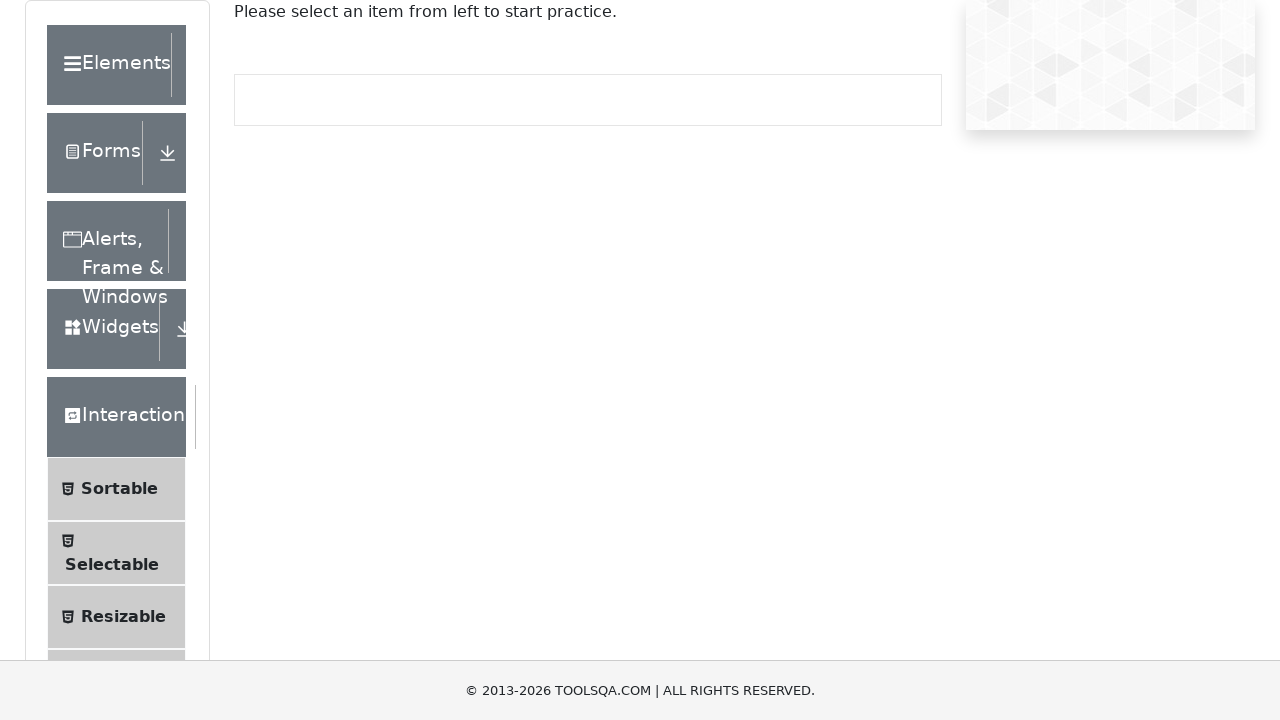